Tests radio button interactions on W3Schools try-it page by selecting various radio button options within an iframe and submitting the form

Starting URL: https://www.w3schools.com/tags/tryit.asp?filename=tryhtml5_input_type_radio

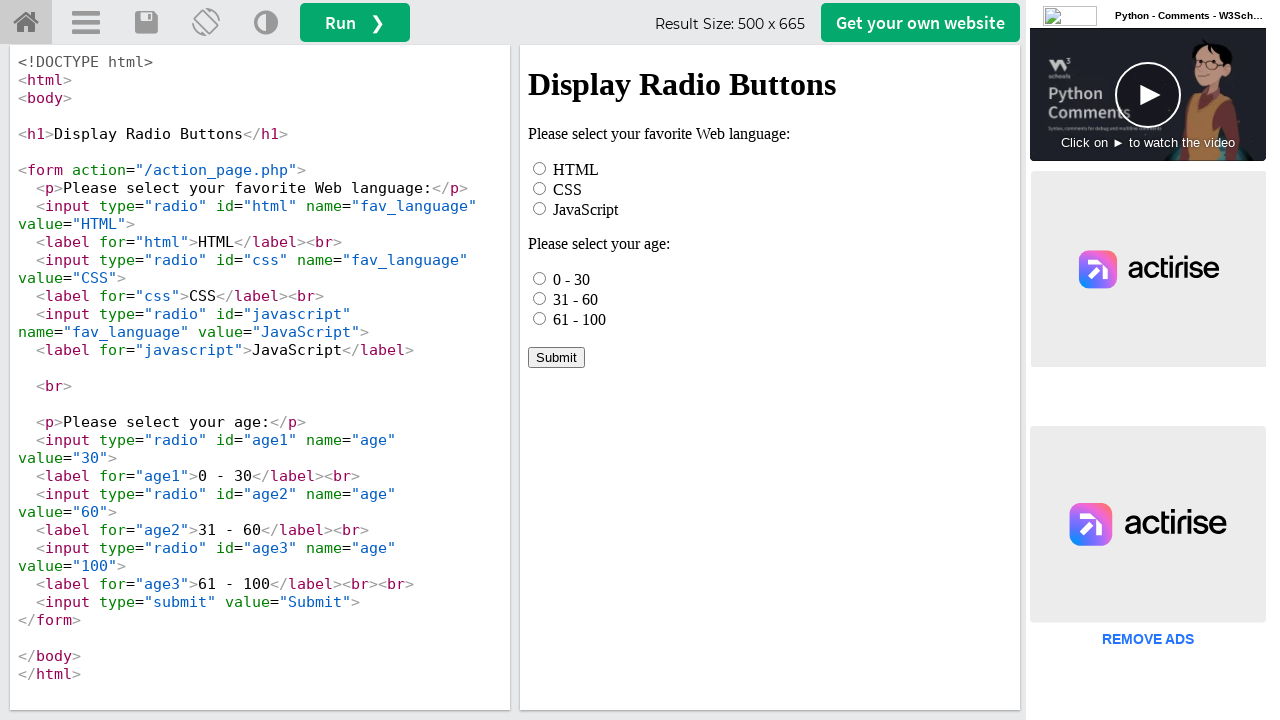

Clicked HTML radio button in iframe at (540, 168) on iframe[name="iframeResult"] >> internal:control=enter-frame >> #html
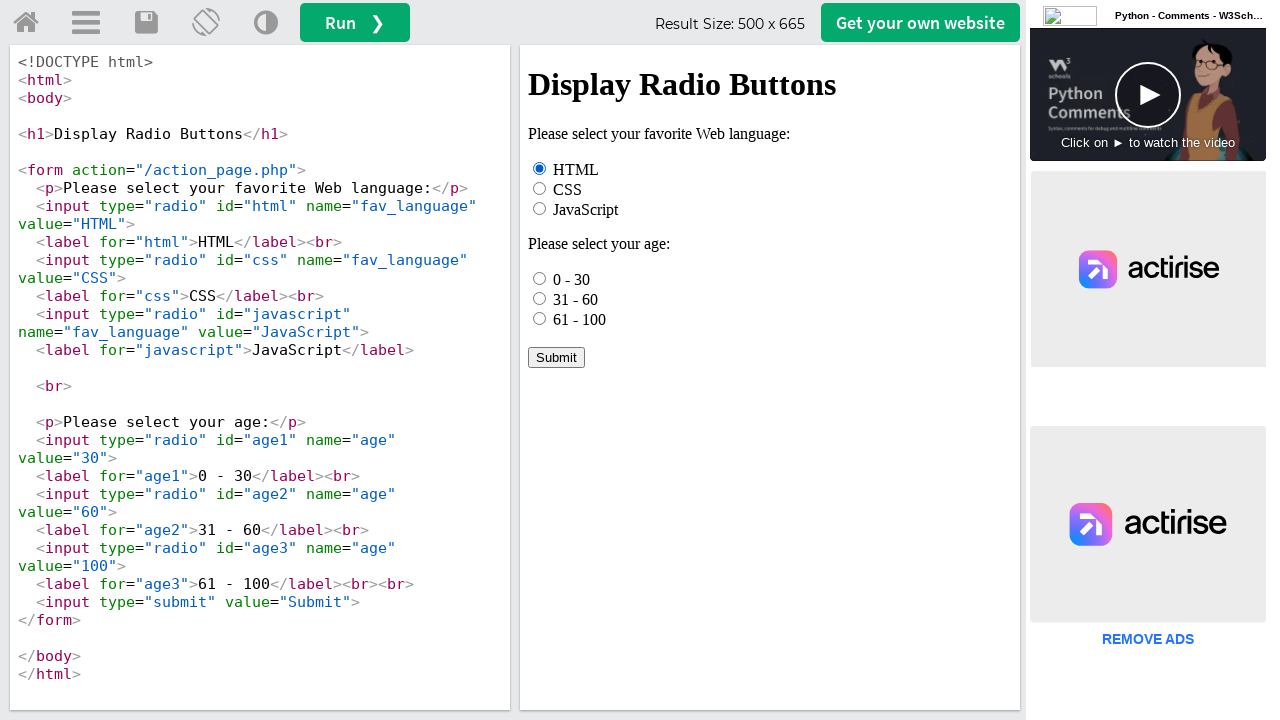

Checked first age radio button (0 - 30) at (540, 278) on iframe[name="iframeResult"] >> internal:control=enter-frame >> input[name="age"]
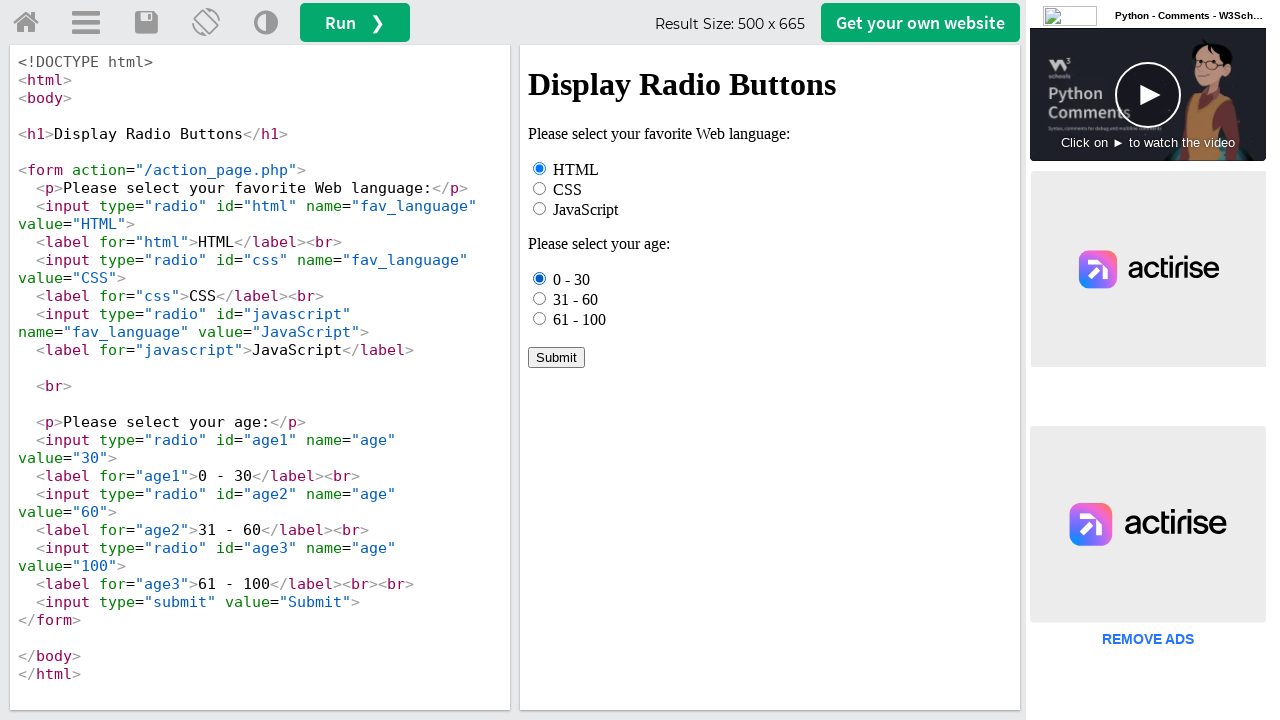

Clicked third age radio button (61 - 100) at (540, 318) on iframe[name="iframeResult"] >> internal:control=enter-frame >> input[name="age"]
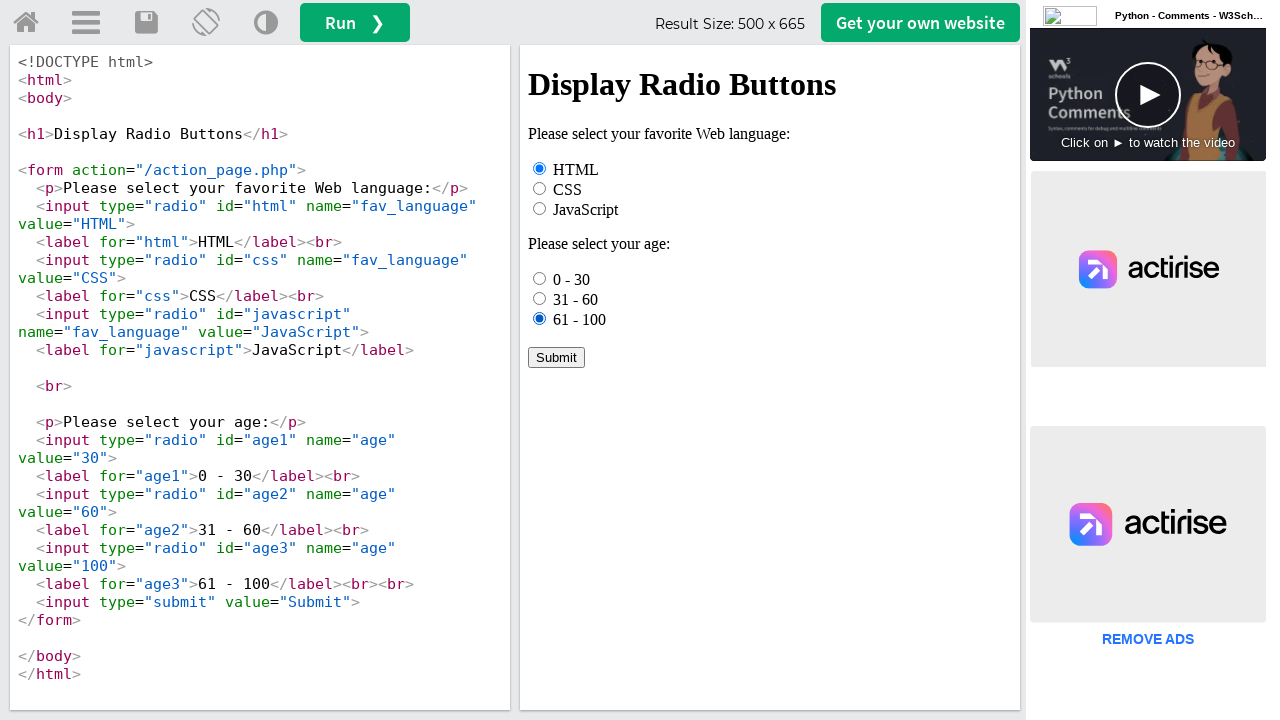

Clicked 31 - 60 age option by label text at (576, 299) on iframe[name="iframeResult"] >> internal:control=enter-frame >> text=31 - 60
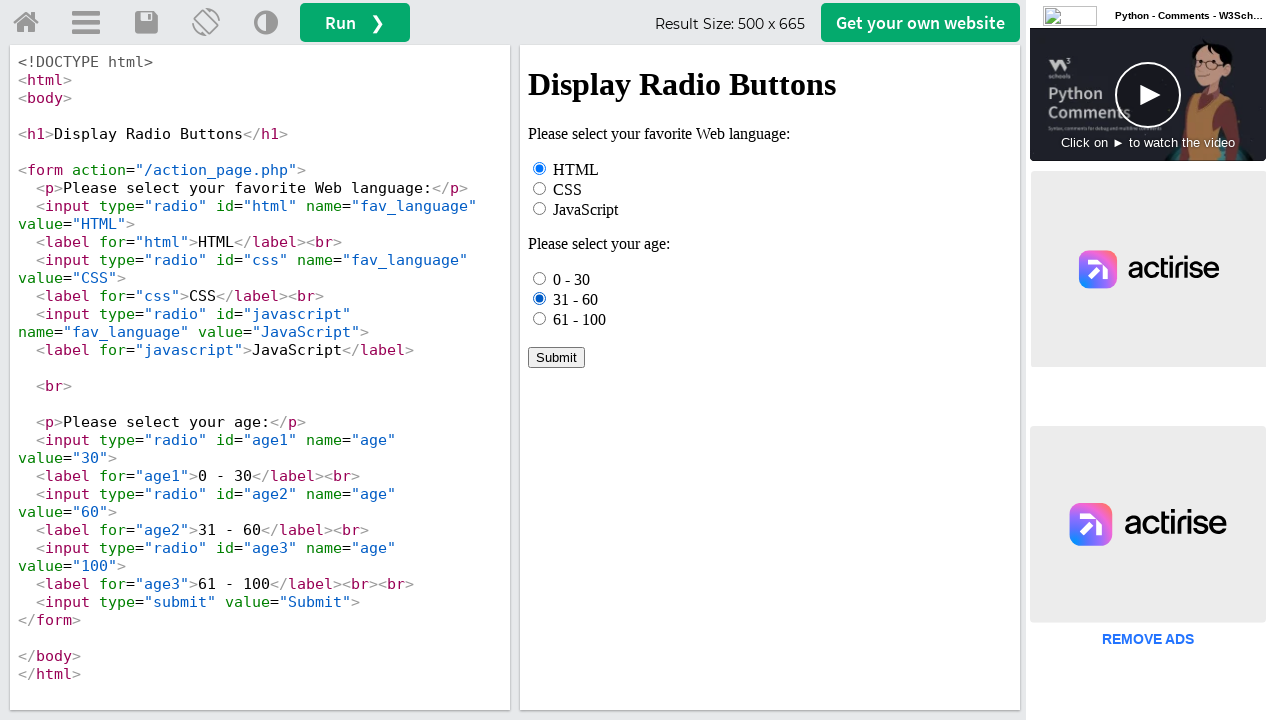

Clicked Submit button to submit form at (556, 357) on iframe[name="iframeResult"] >> internal:control=enter-frame >> text=Submit
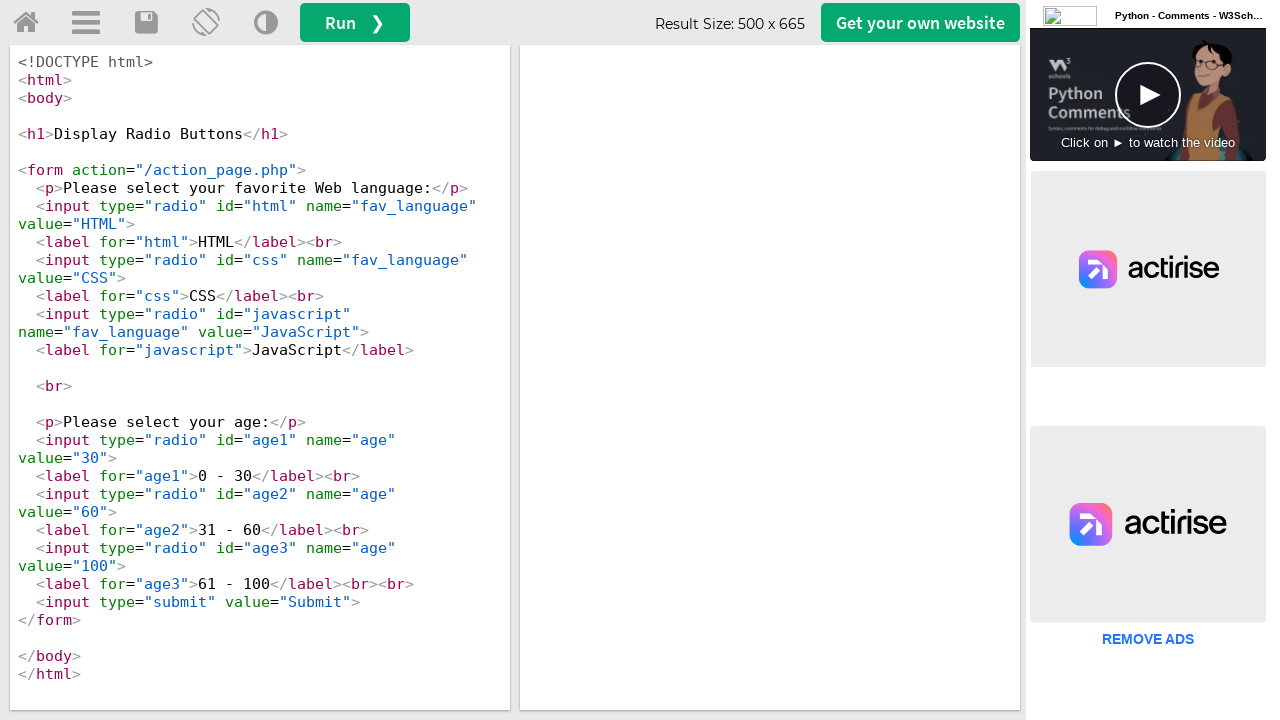

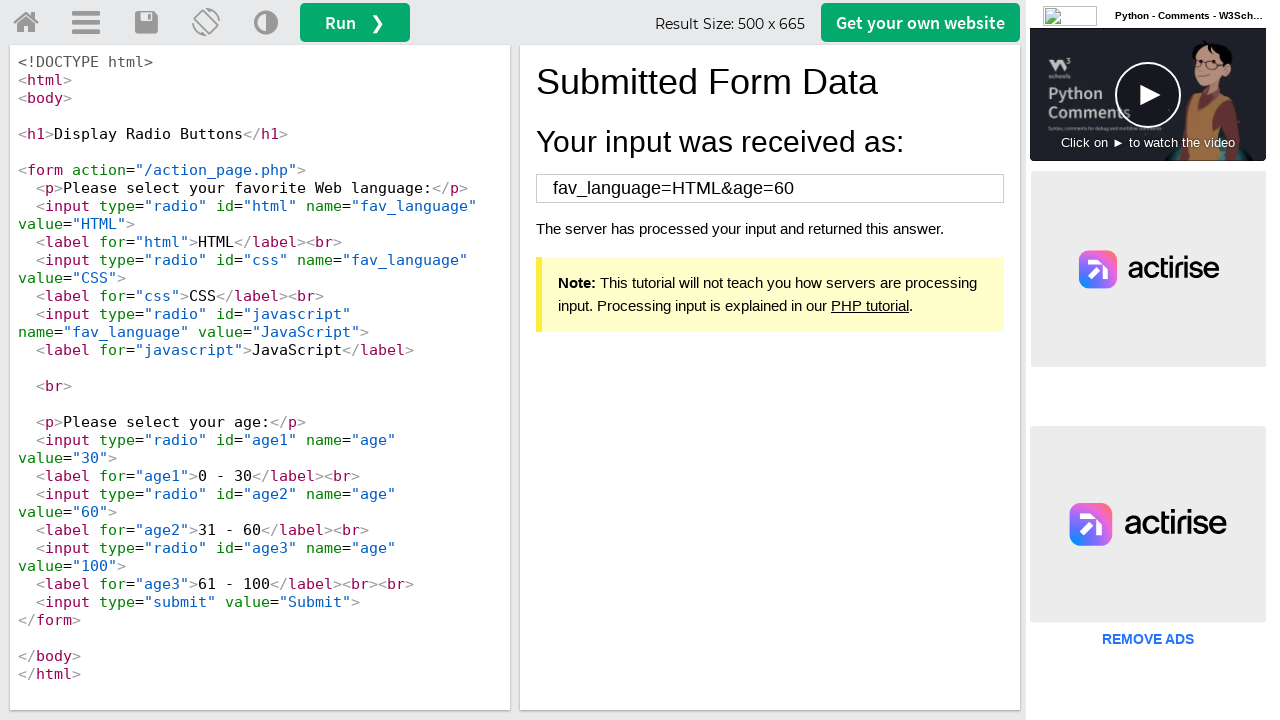